Tests debt payment form by selecting the option and verifying placeholder texts

Starting URL: https://www.mts.by/

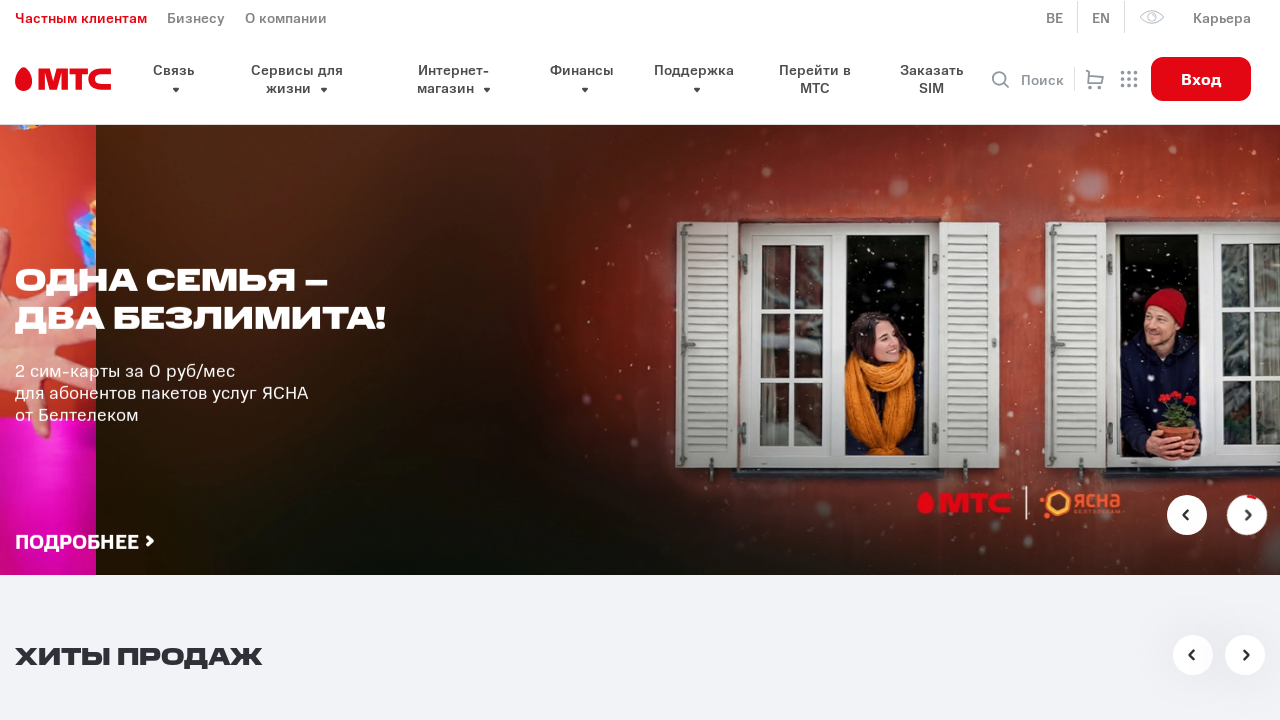

Clicked on select dropdown to open payment options at (660, 360) on .select__header
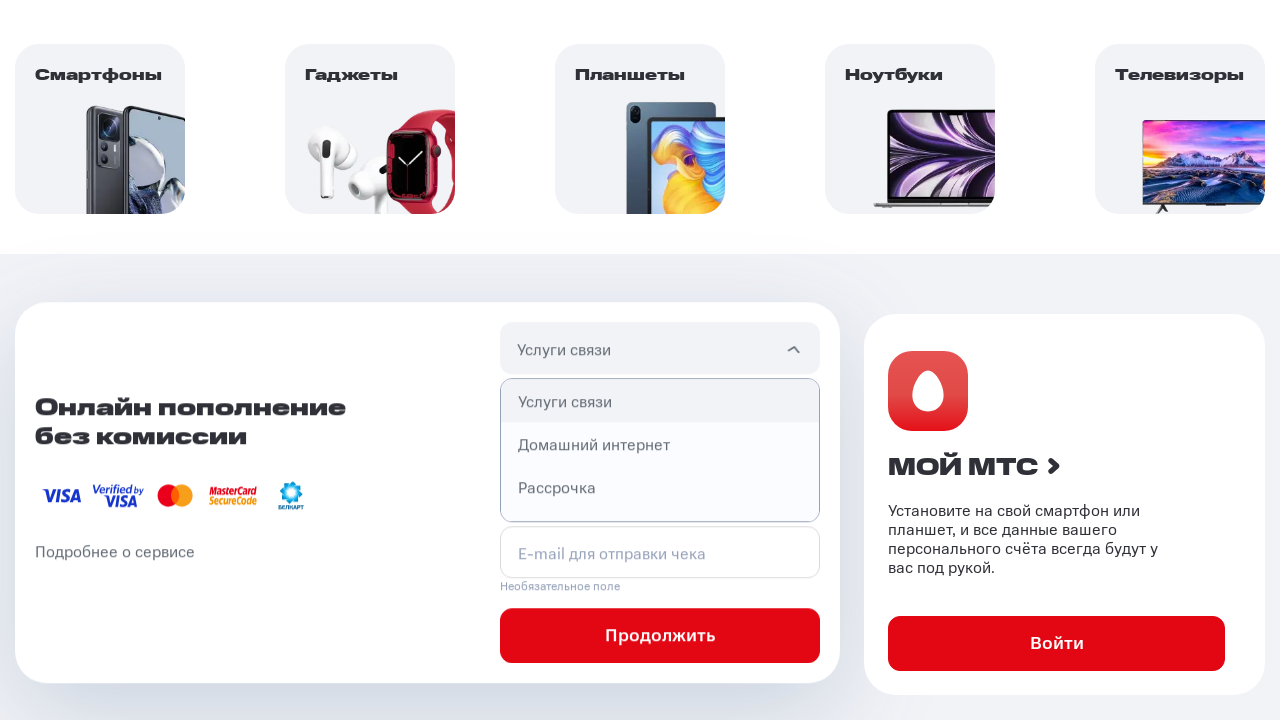

Selected debt payment option from dropdown at (660, 530) on xpath=//*[@id='pay-section']/div/div/div[2]/section/div/div[1]/div[1]/div[2]/ul/
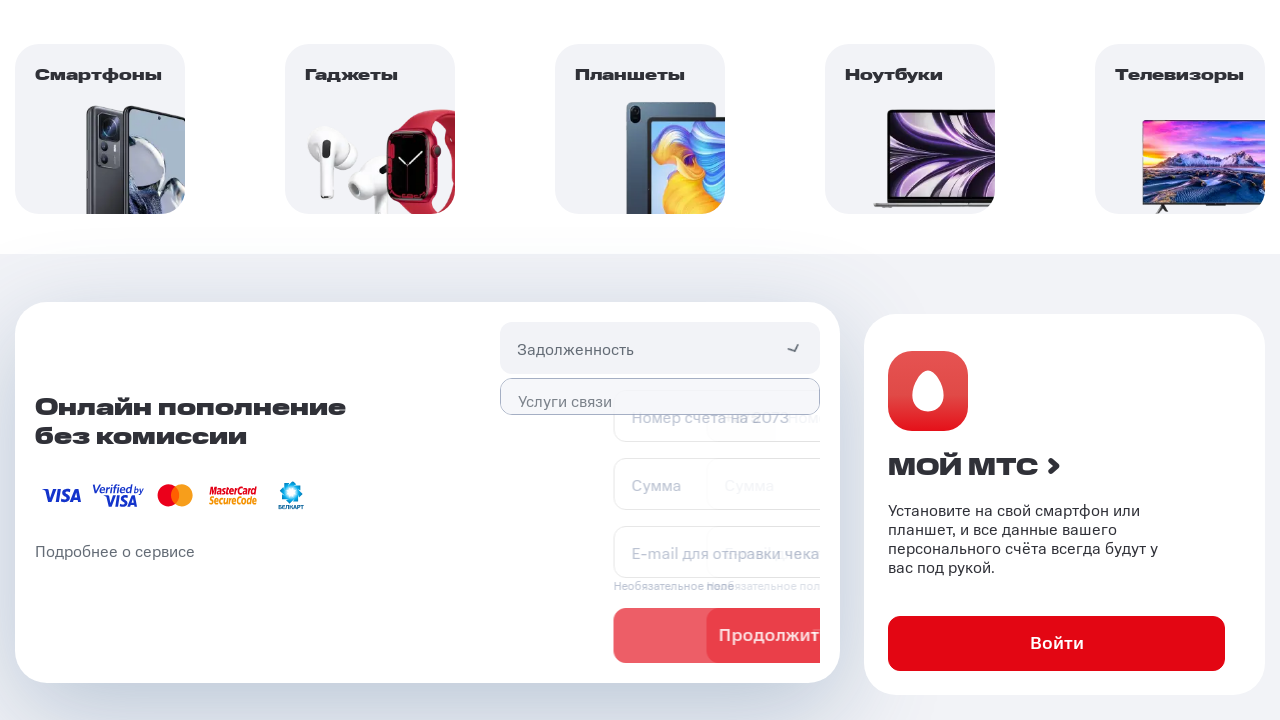

Retrieved placeholder text from score arrears field
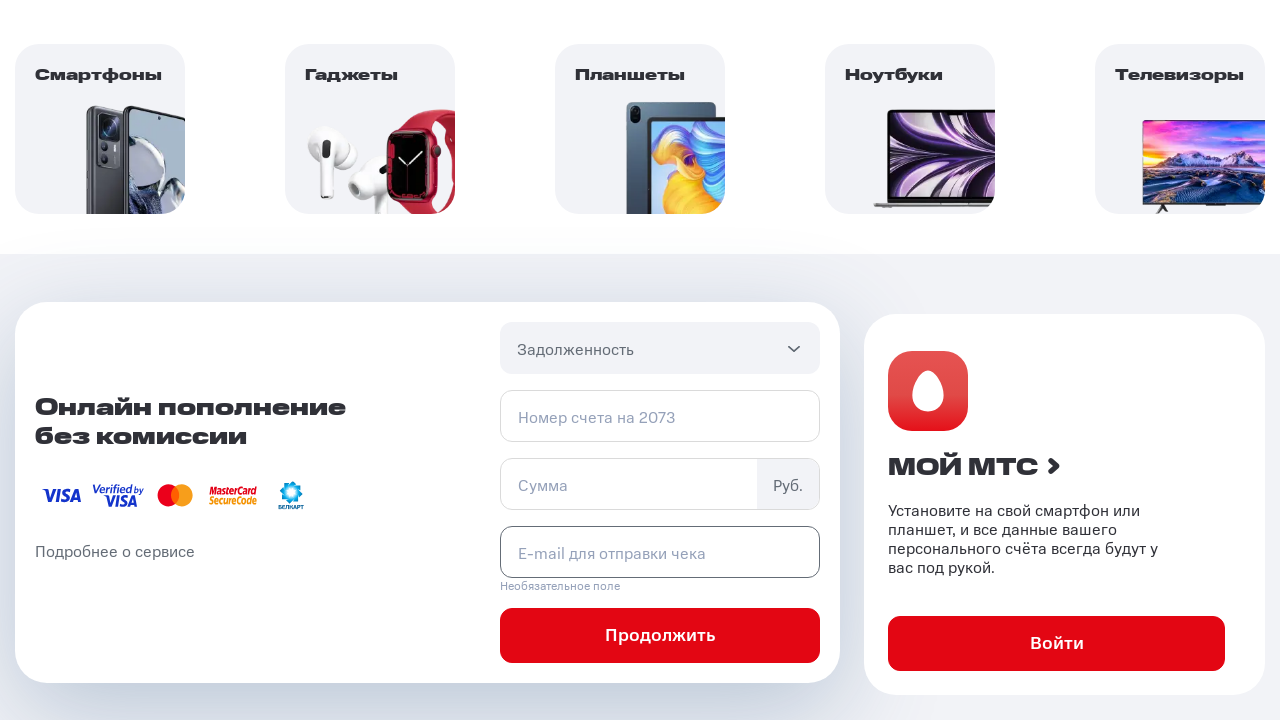

Verified score arrears placeholder text matches 'Номер счета на 2073'
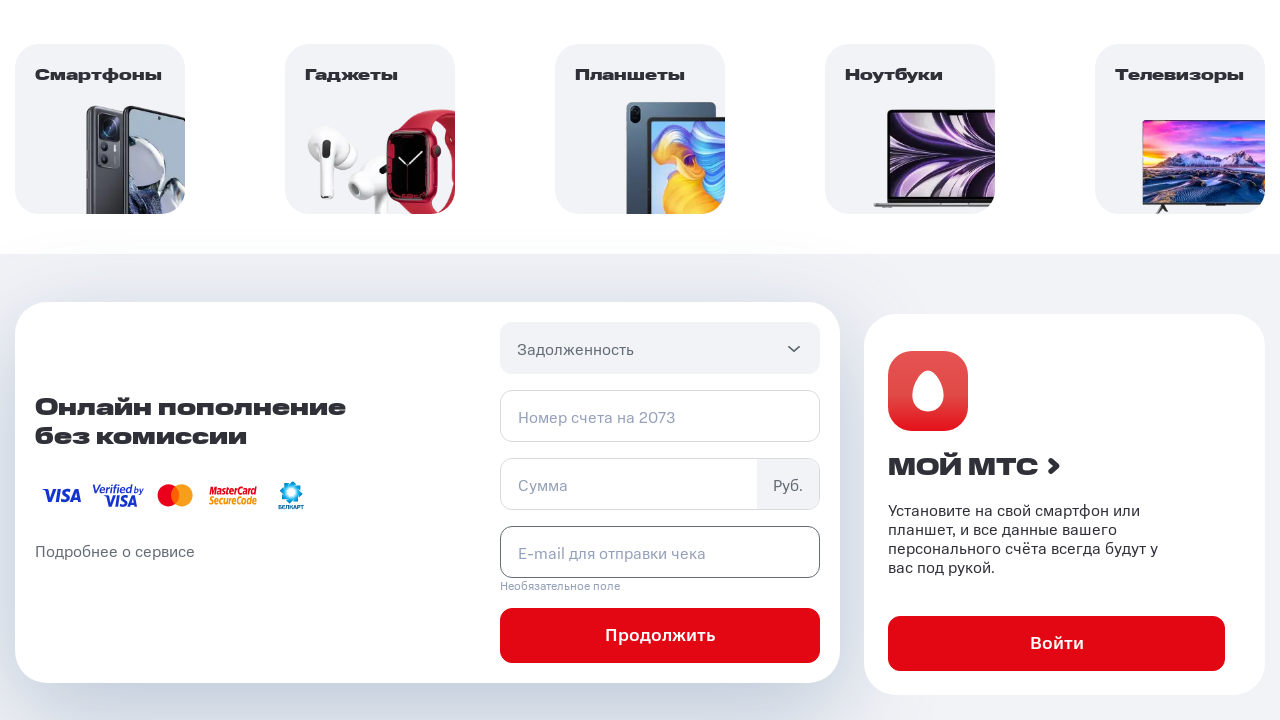

Retrieved placeholder text from arrears sum field
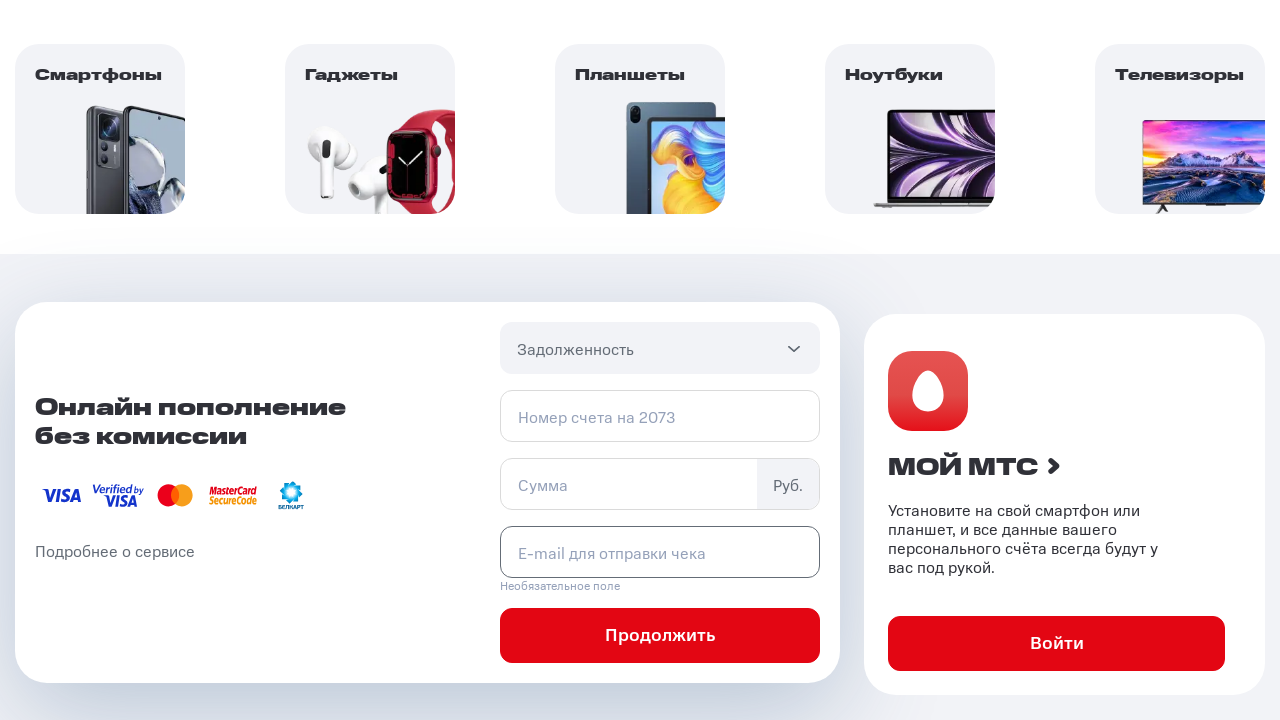

Verified arrears sum placeholder text matches 'Сумма'
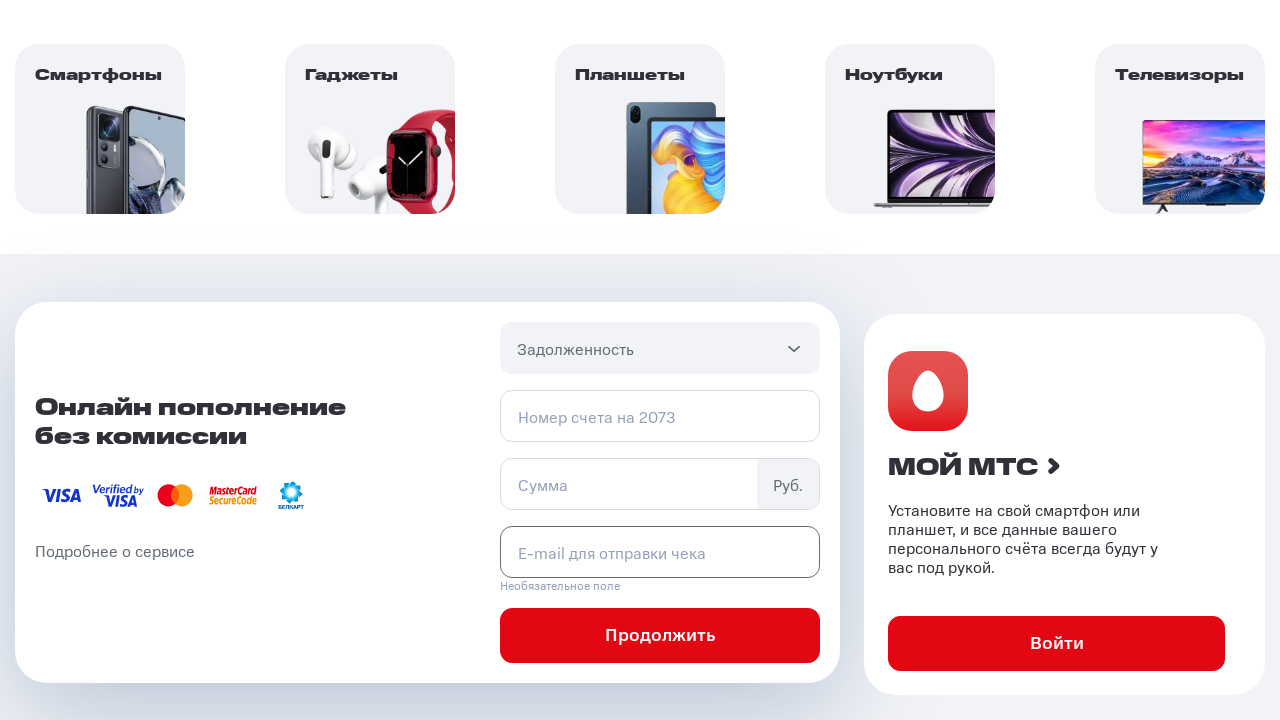

Retrieved placeholder text from arrears email field
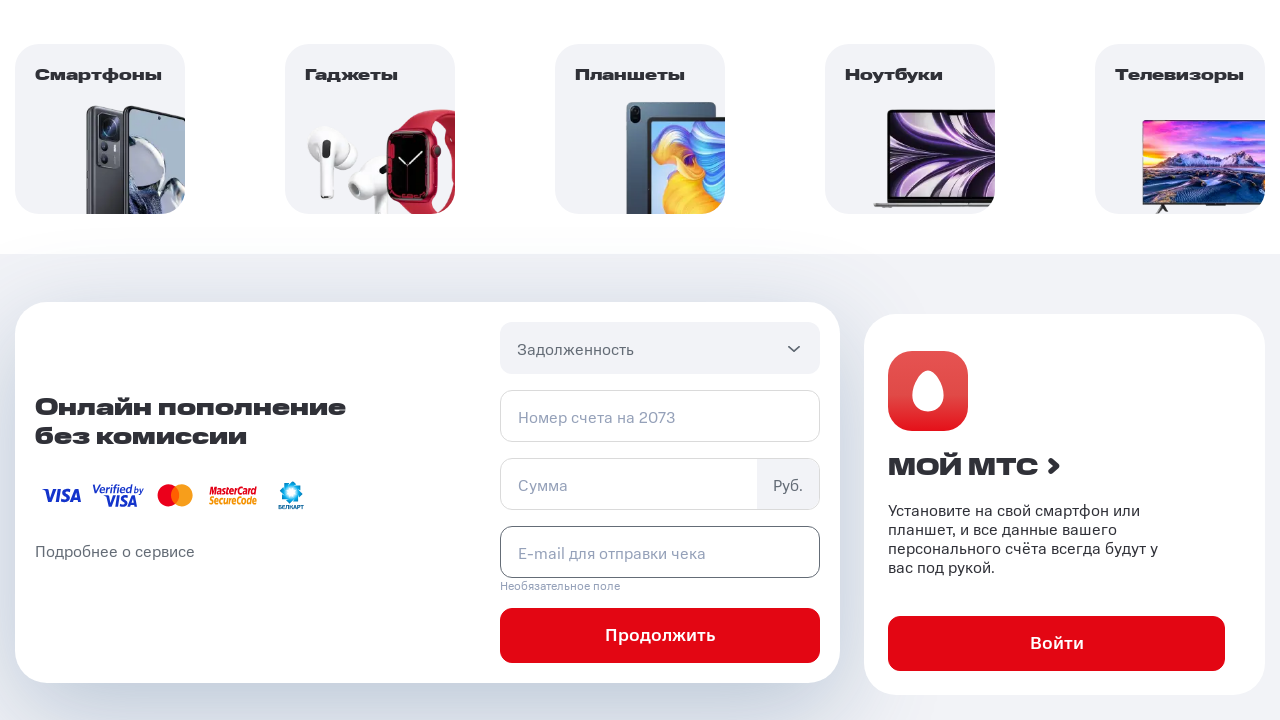

Verified arrears email placeholder text matches 'E-mail для отправки чека'
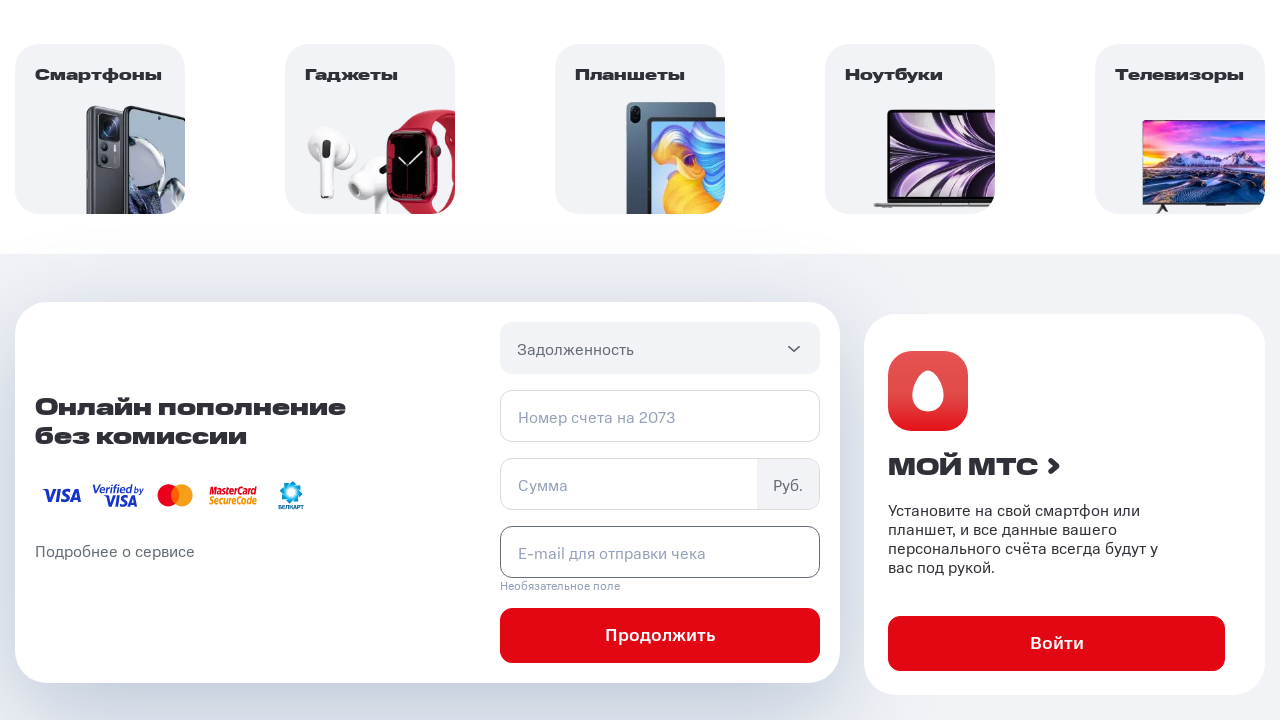

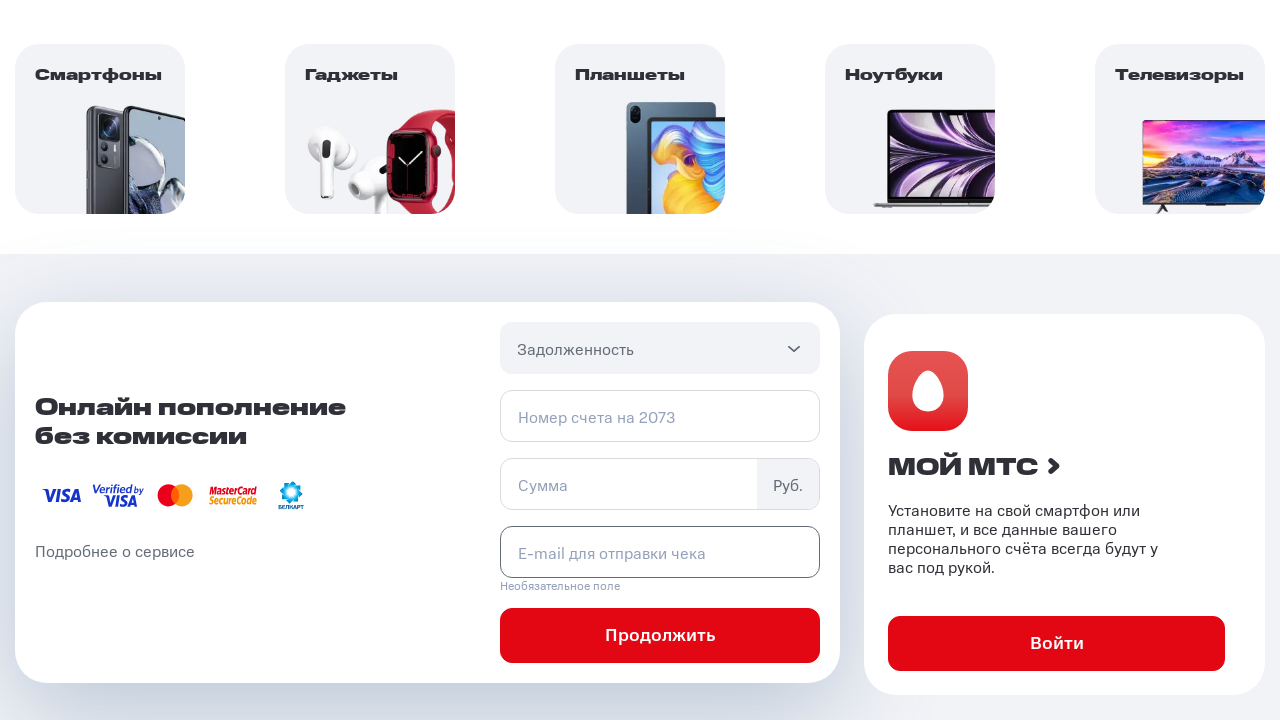